Tests filtering to display only active (incomplete) todo items by checking one item as complete and clicking the Active filter

Starting URL: https://demo.playwright.dev/todomvc

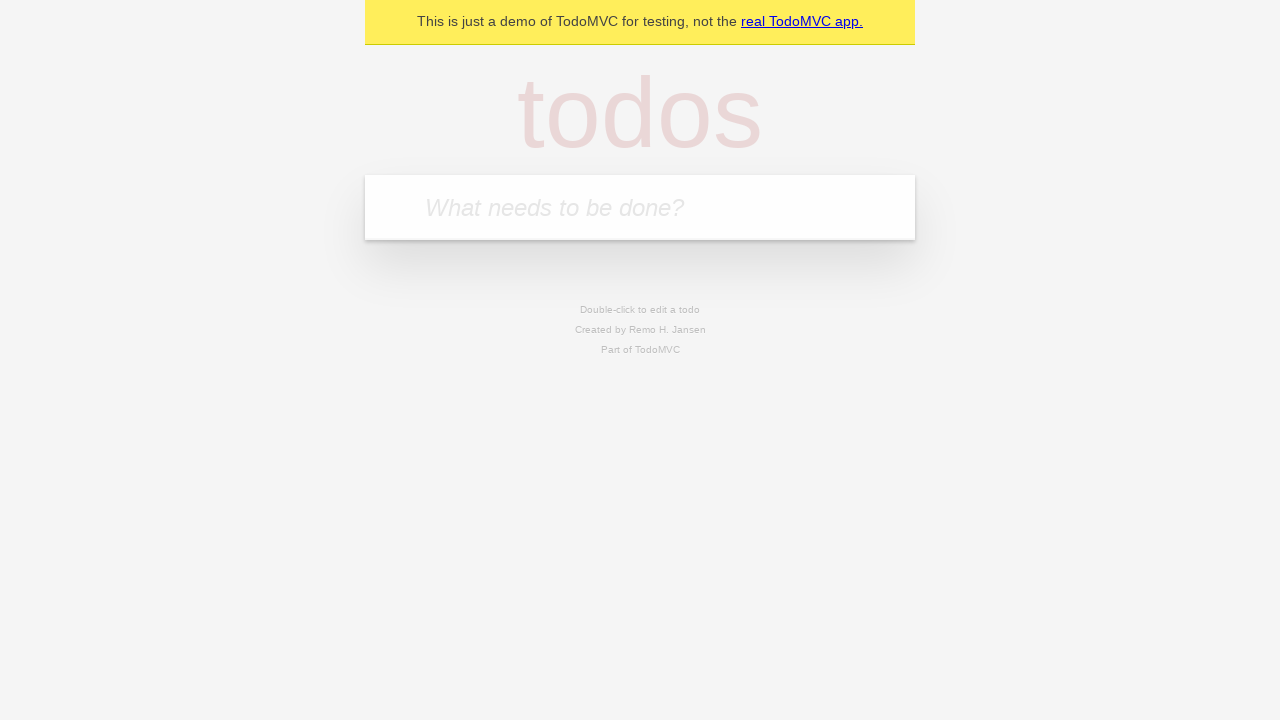

Filled new todo input with 'buy some cheese' on .new-todo
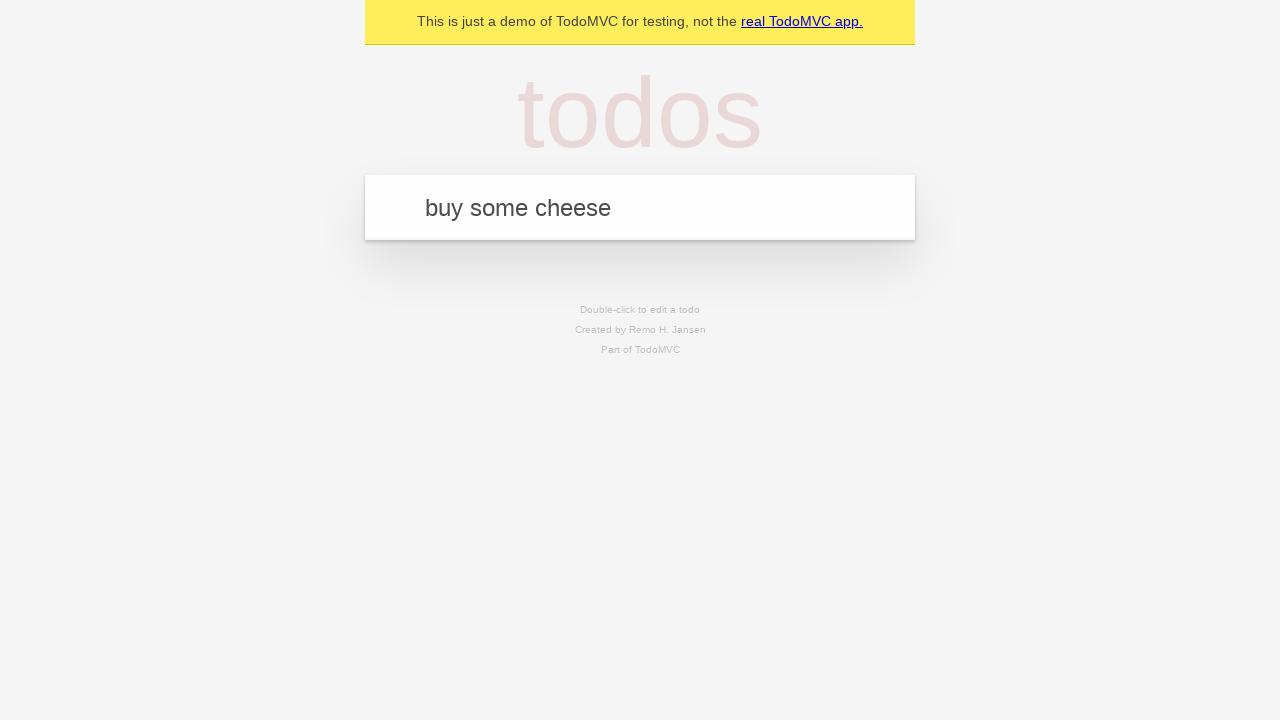

Pressed Enter to add first todo item on .new-todo
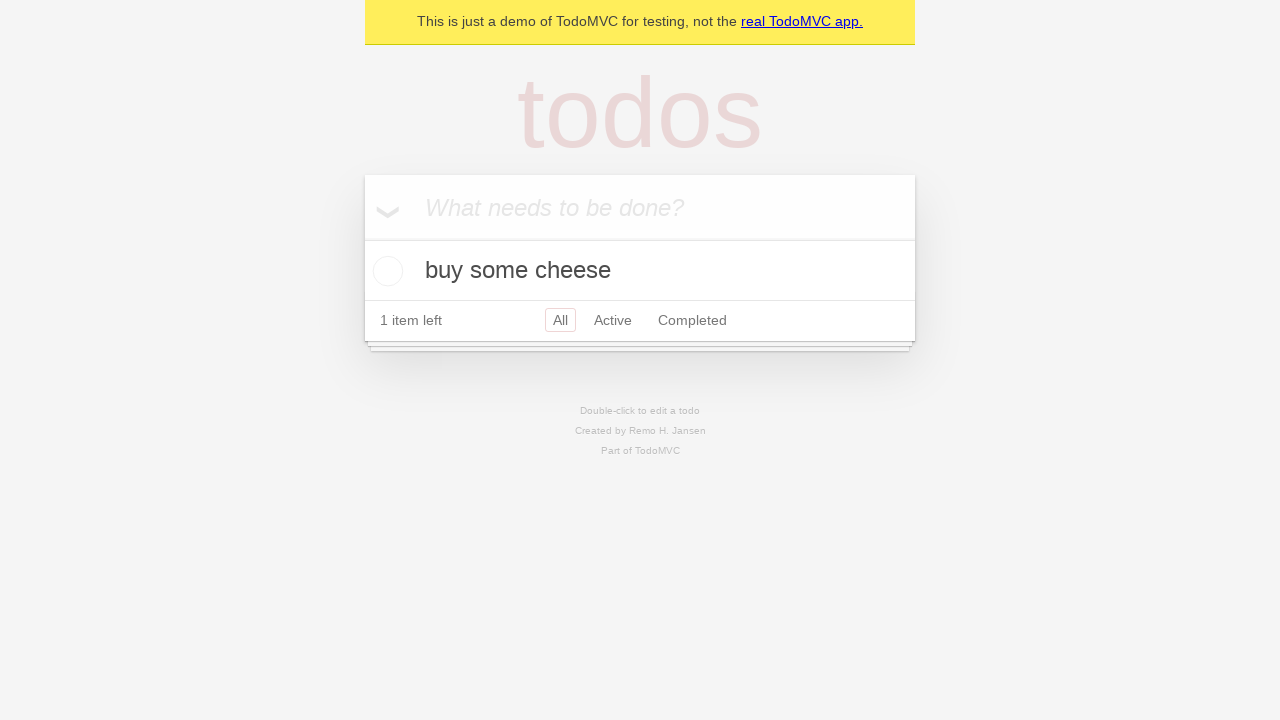

Filled new todo input with 'feed the cat' on .new-todo
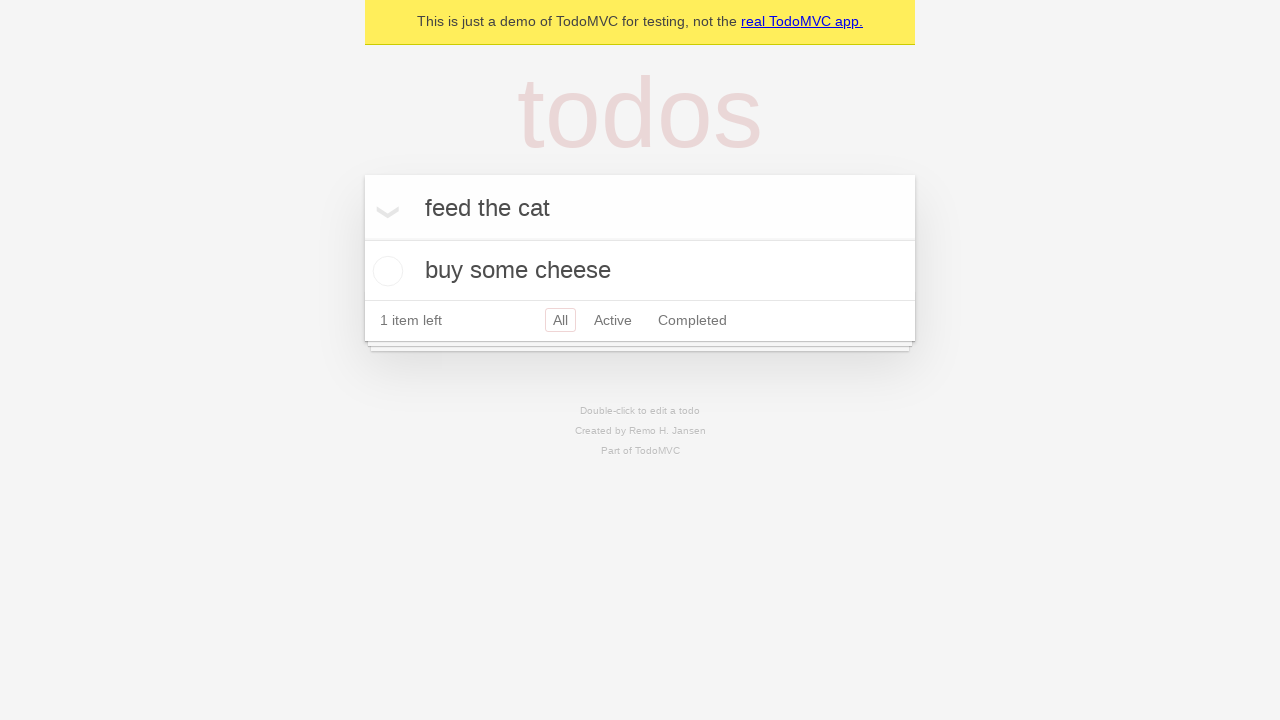

Pressed Enter to add second todo item on .new-todo
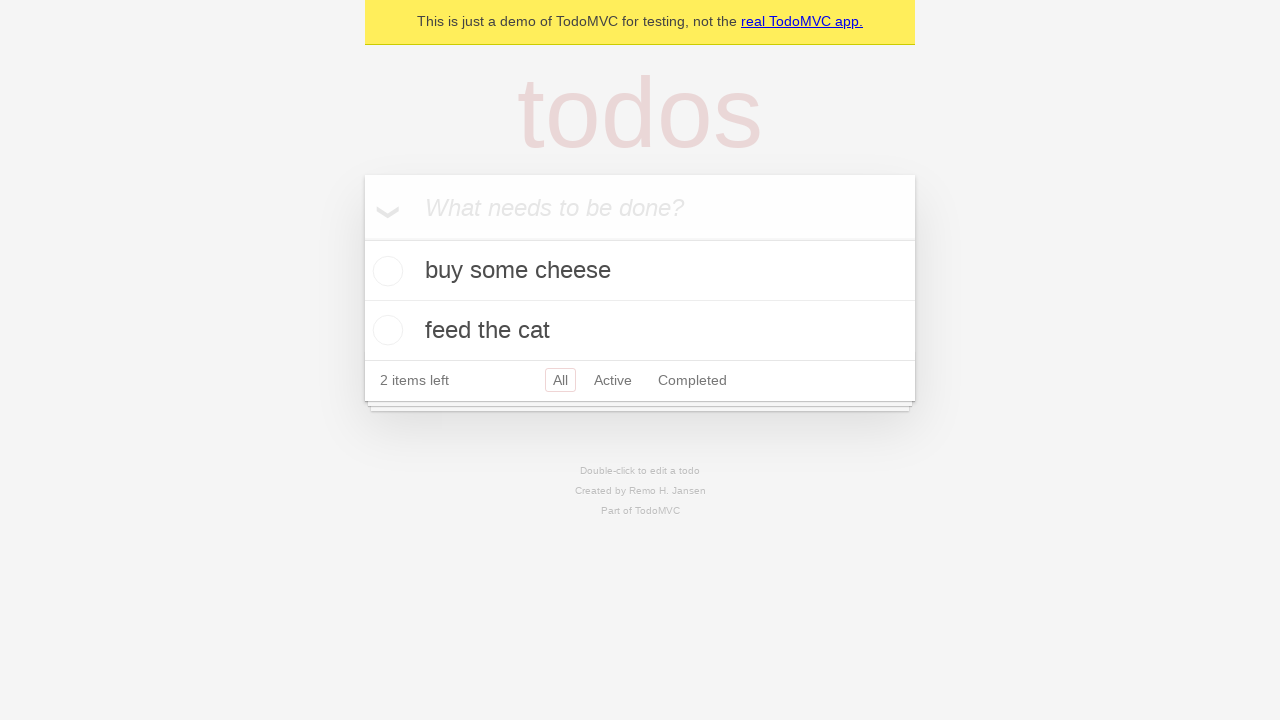

Filled new todo input with 'book a doctor's appointment' on .new-todo
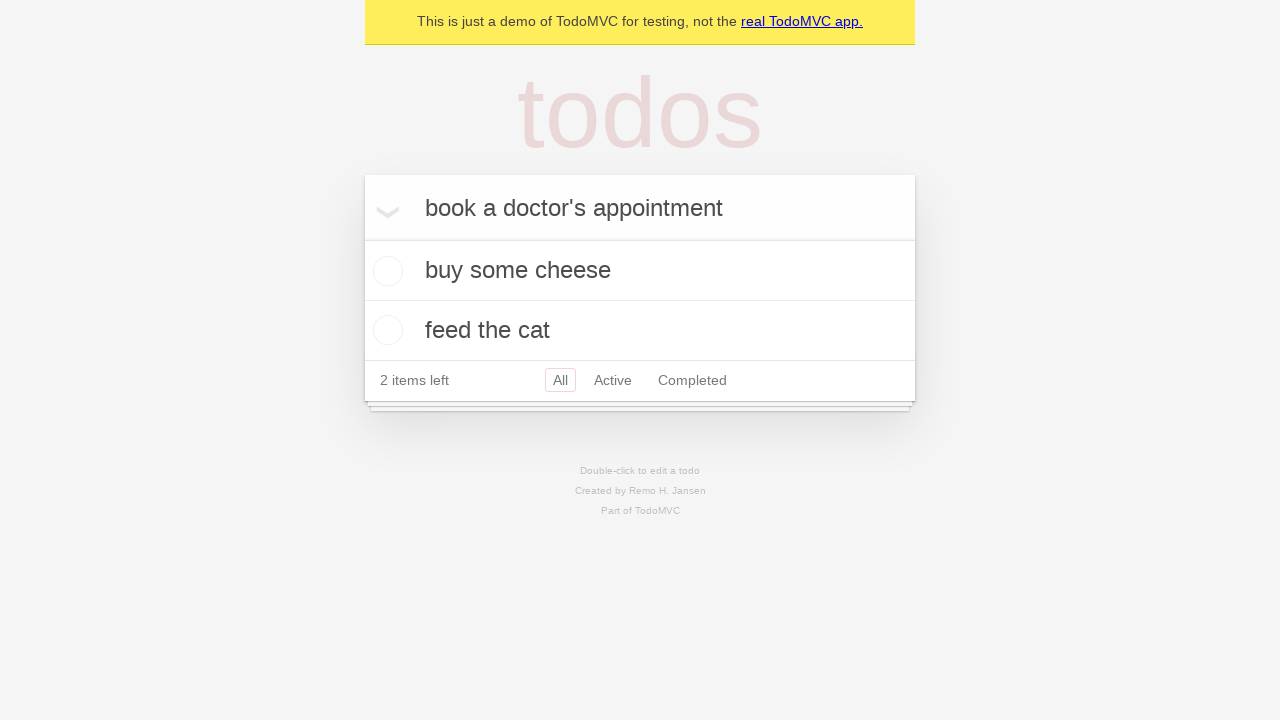

Pressed Enter to add third todo item on .new-todo
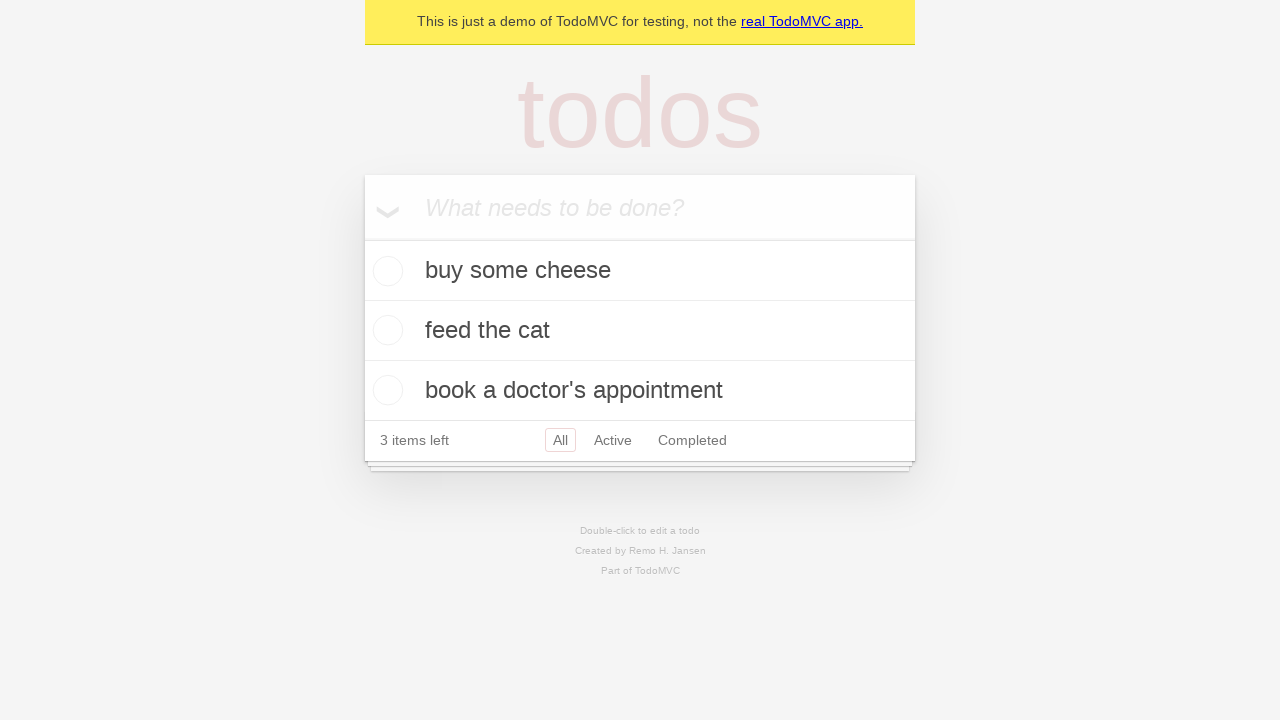

Checked the second todo item as complete at (385, 330) on .todo-list li .toggle >> nth=1
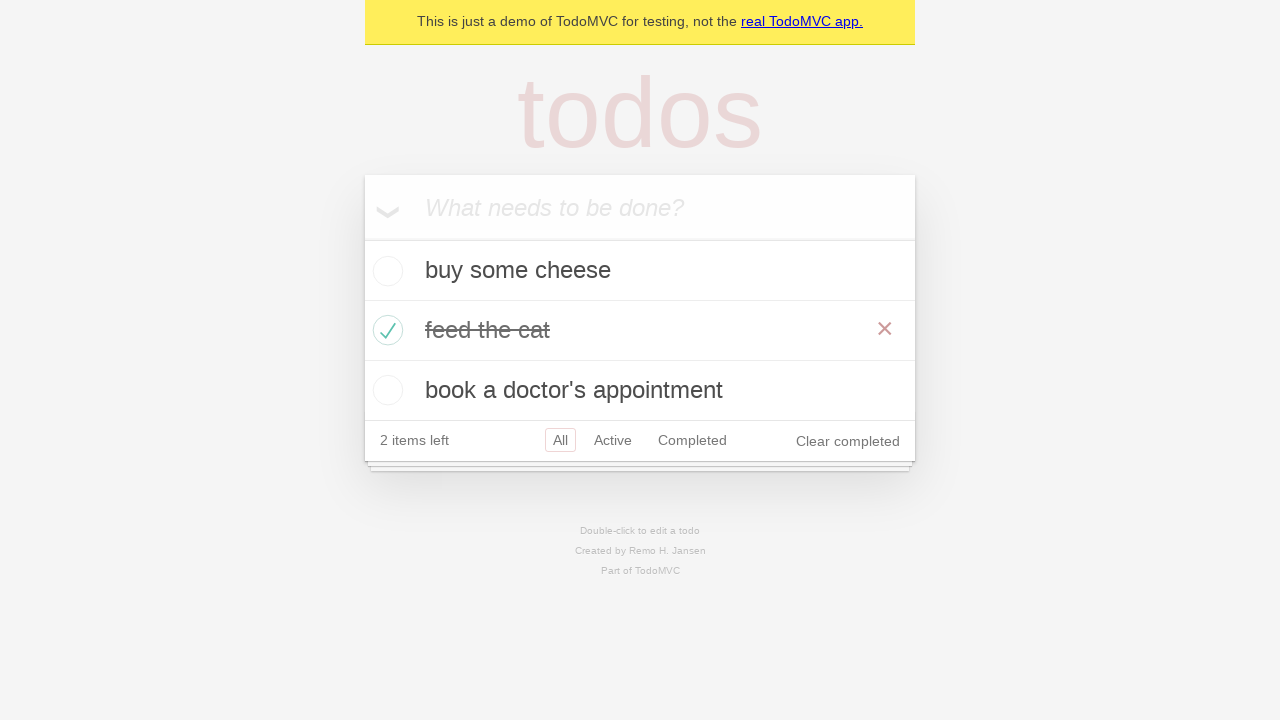

Clicked Active filter to display only incomplete todo items at (613, 440) on .filters >> text=Active
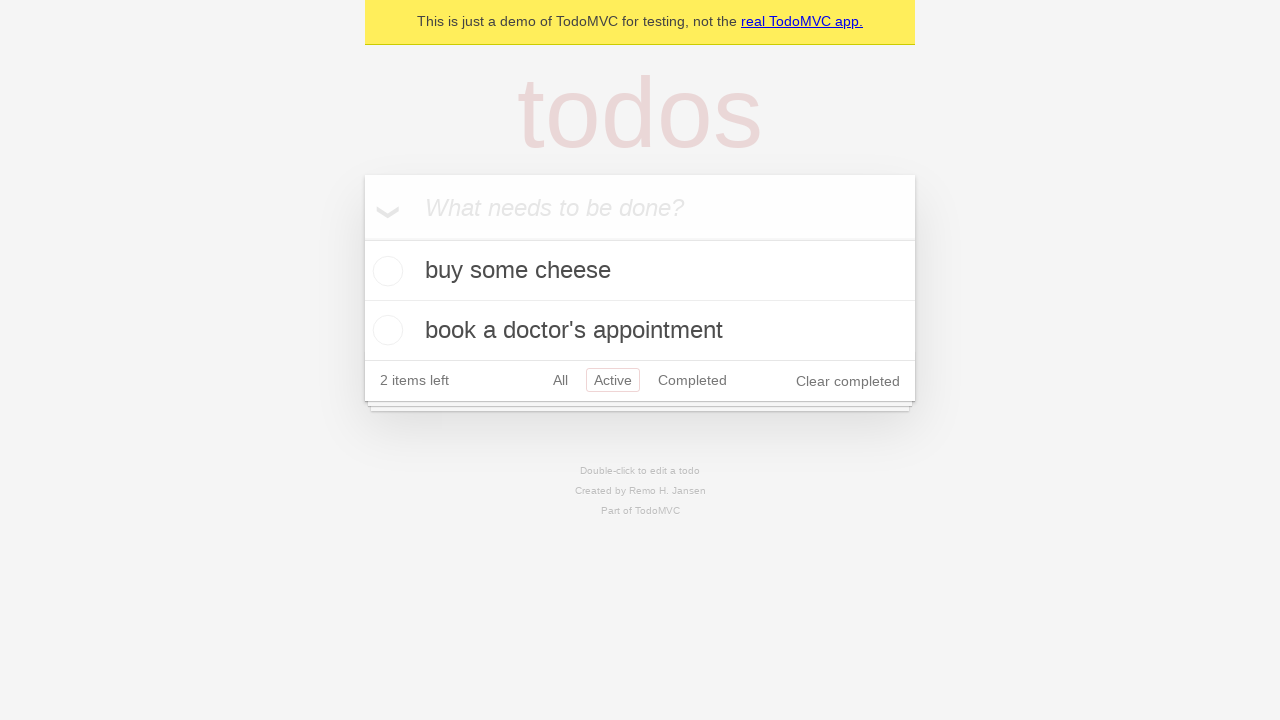

Waited for todo list items to load after filtering
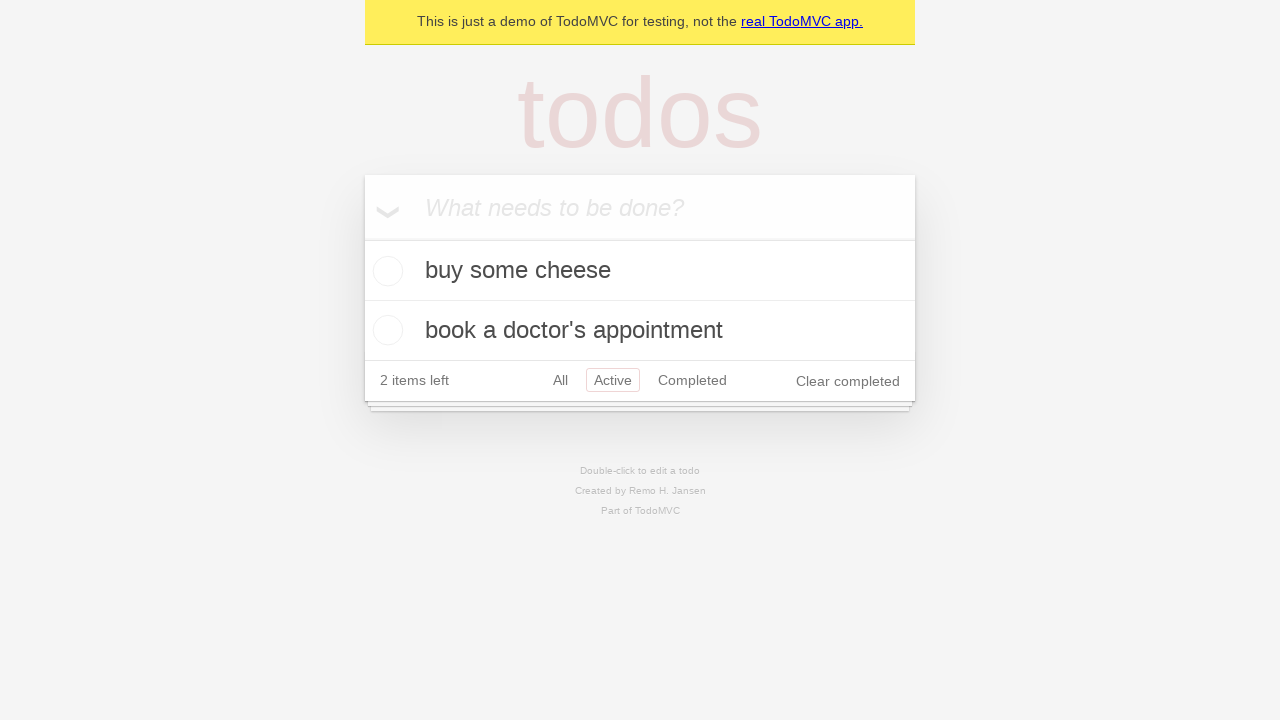

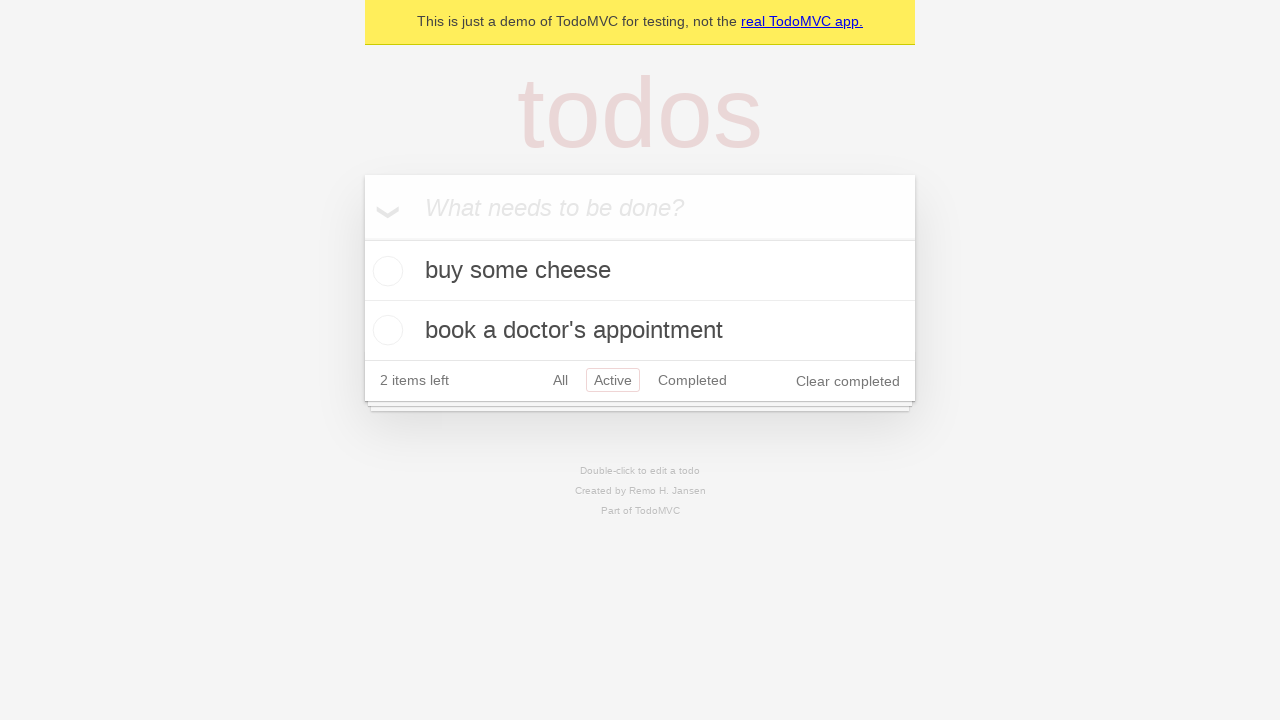